Tests the radio button functionality on demoqa.com by clicking the radio buttons section, selecting a radio button by label, and verifying it becomes selected.

Starting URL: https://demoqa.com/elements

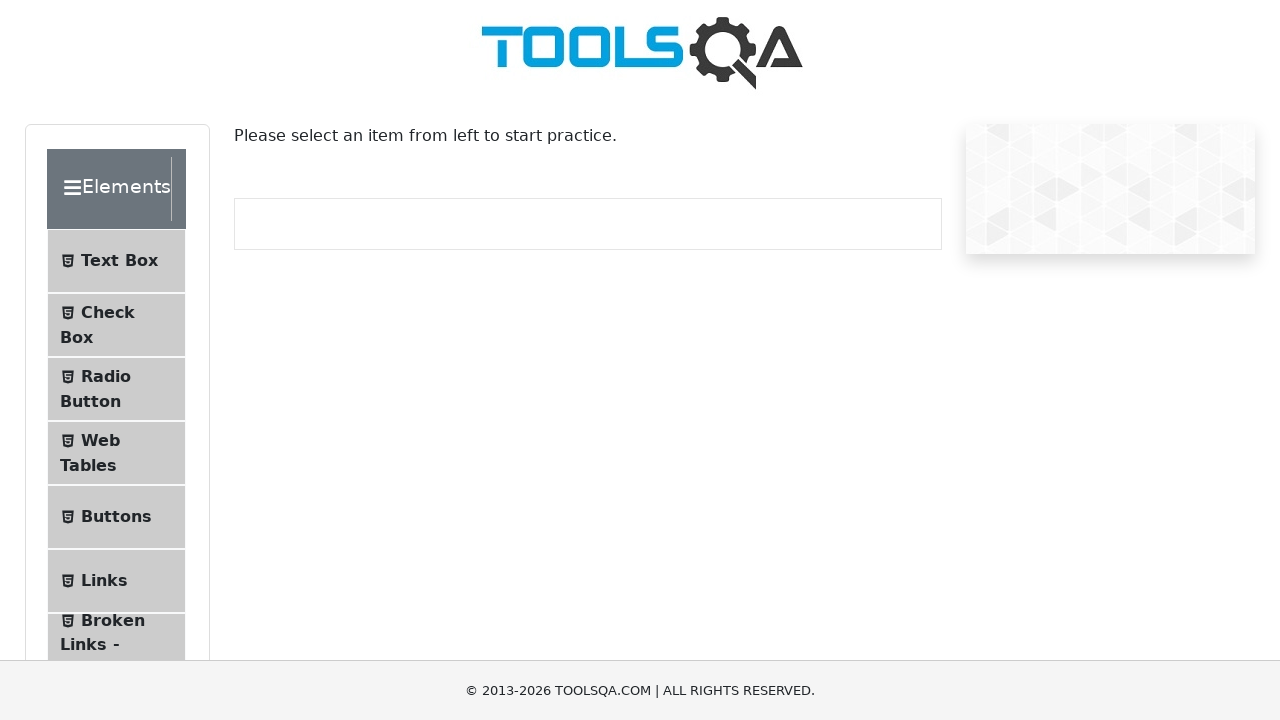

Clicked on Radio Button section in the navigation menu at (116, 389) on xpath=//*[@id='item-2']
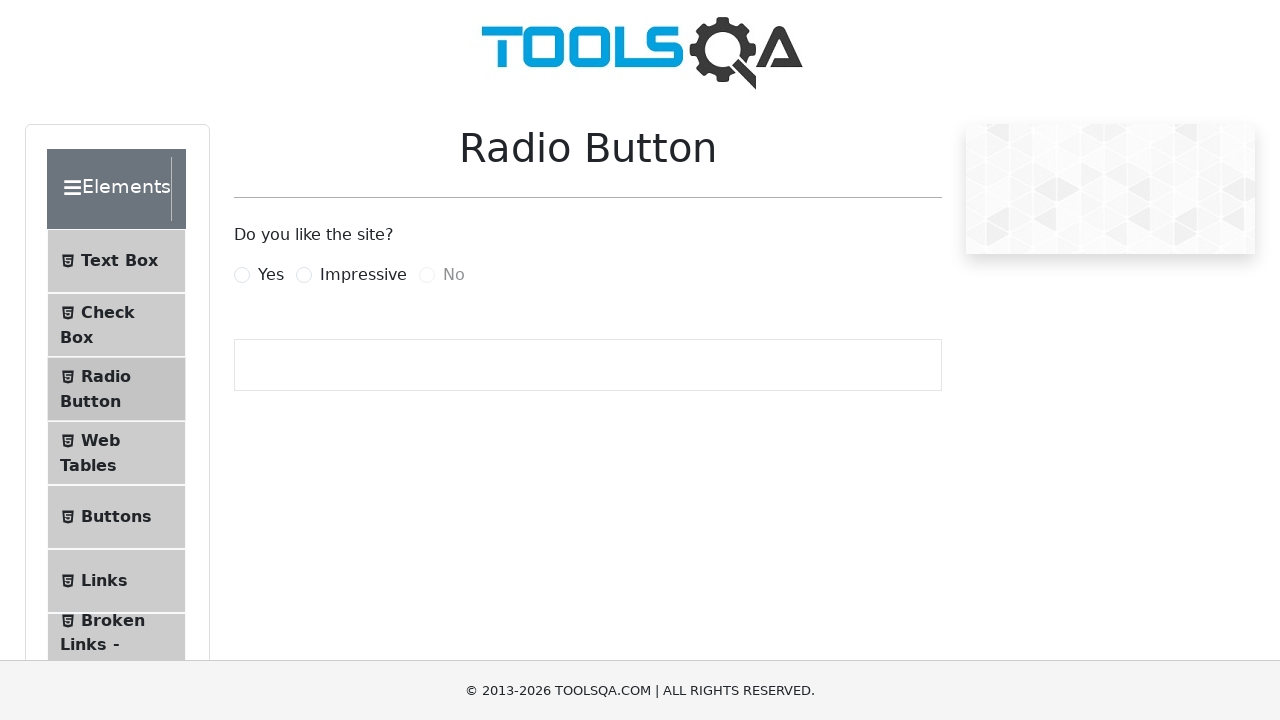

Located the 'Yes' radio button label
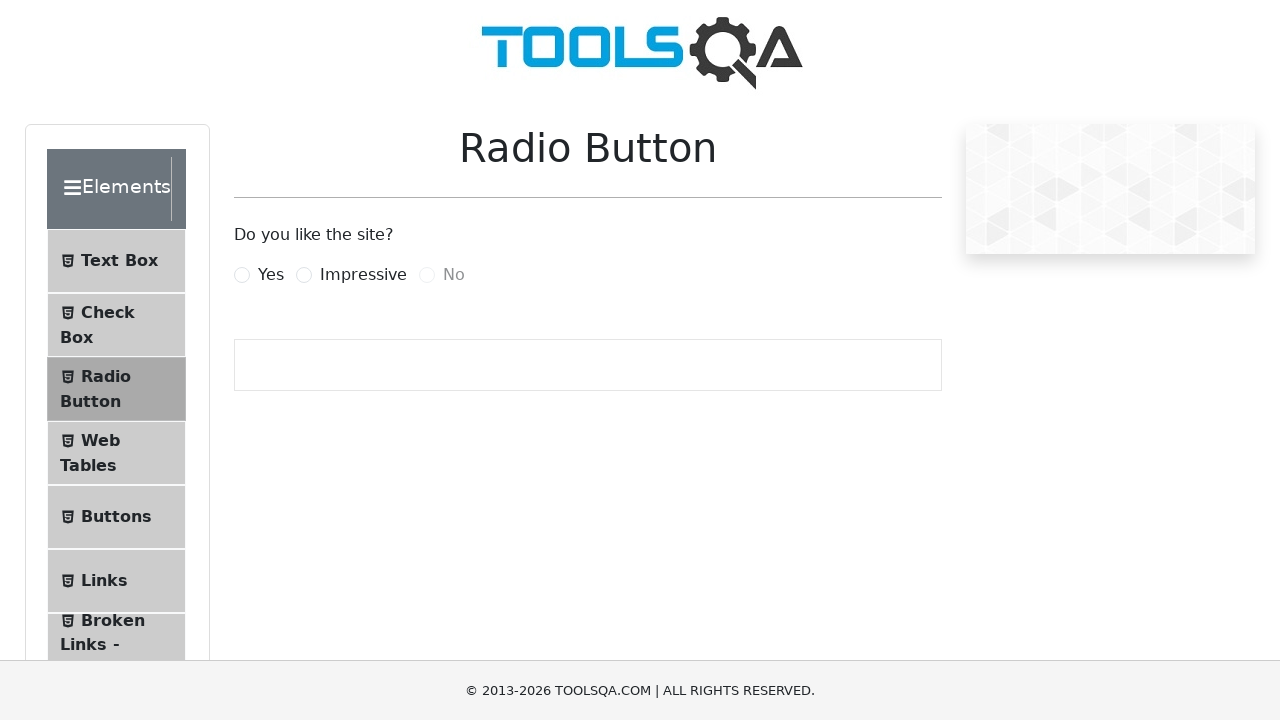

Scrolled the 'Yes' radio button label into view
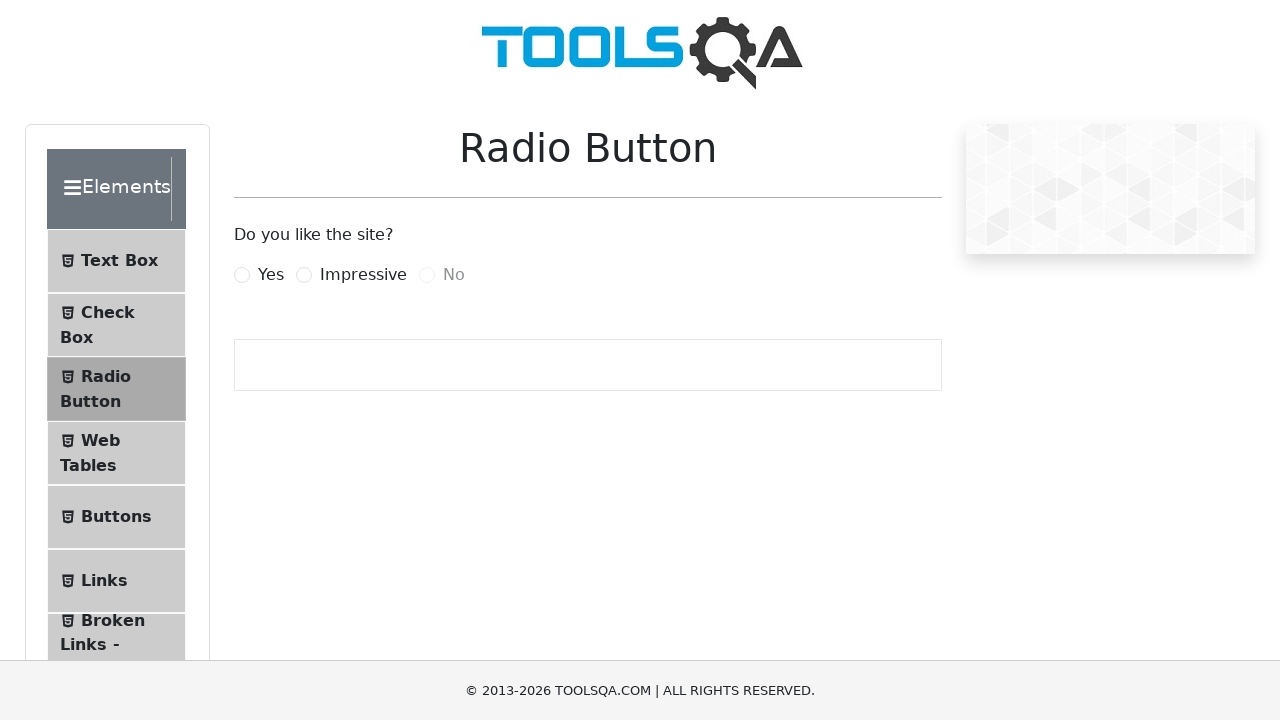

Clicked the 'Yes' radio button label at (271, 275) on xpath=//label[contains(text(),'Yes')]
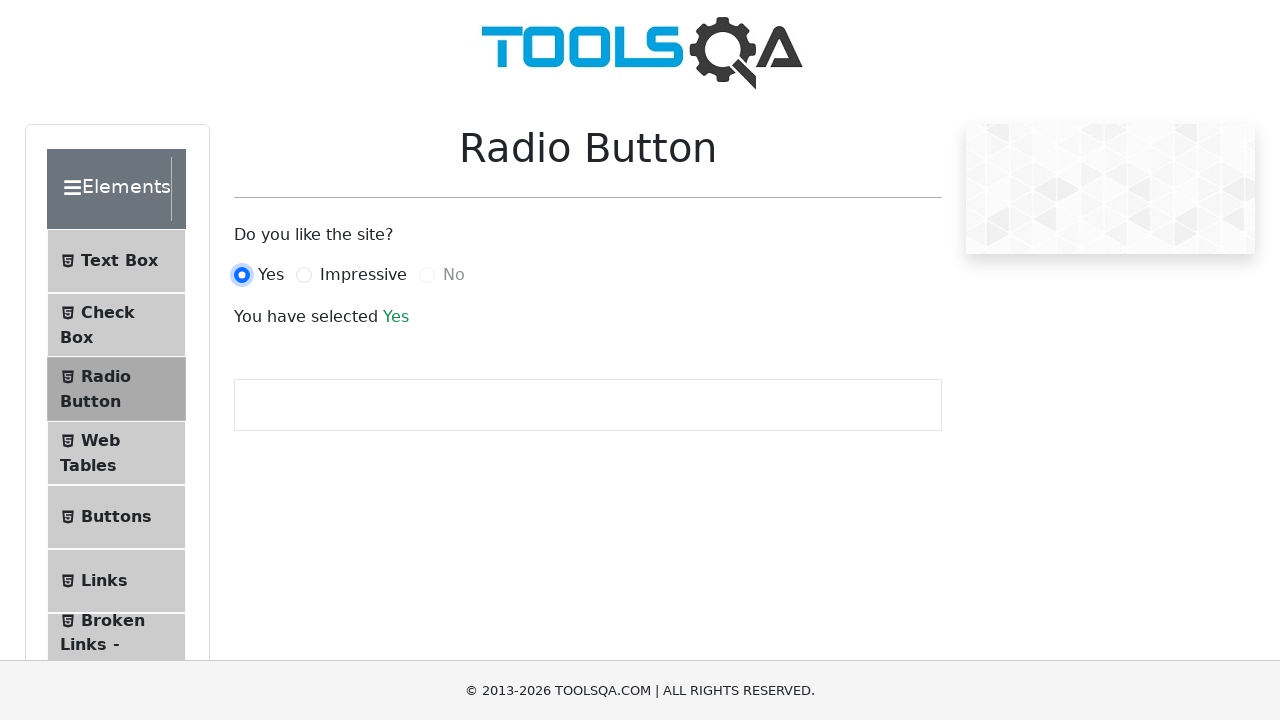

Located the 'Yes' radio button input element
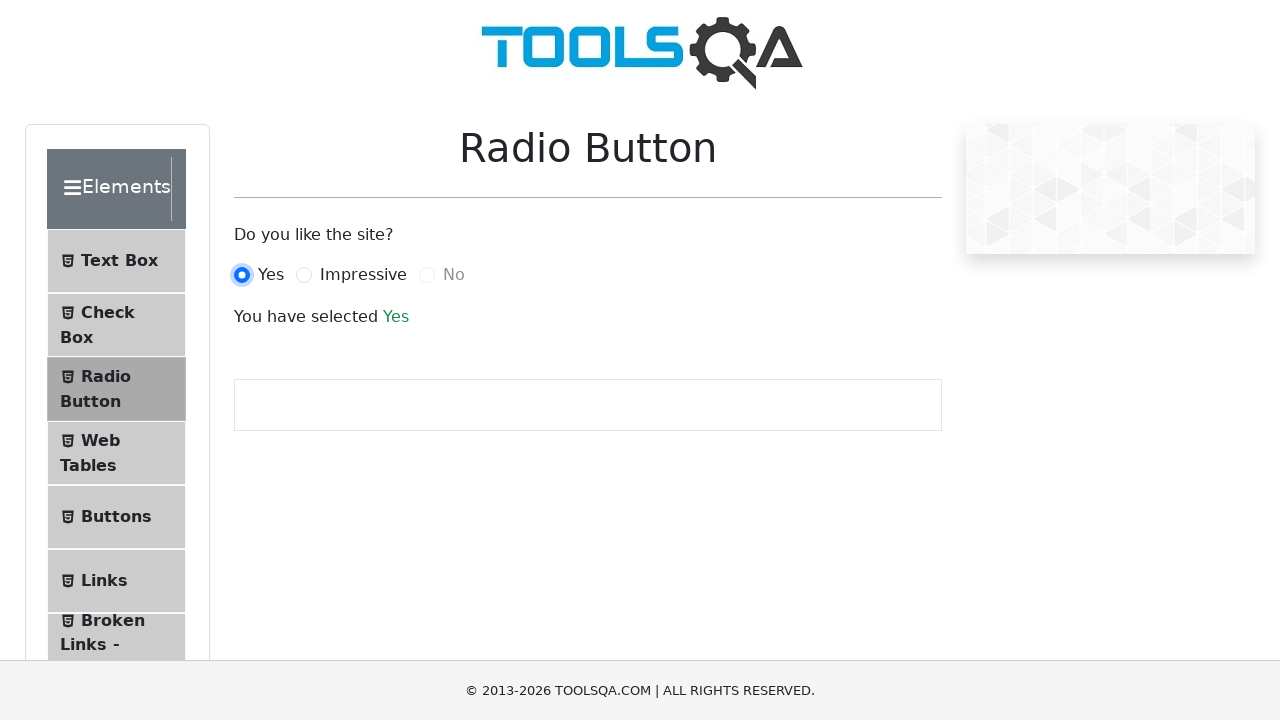

Verified that the 'Yes' radio button is selected
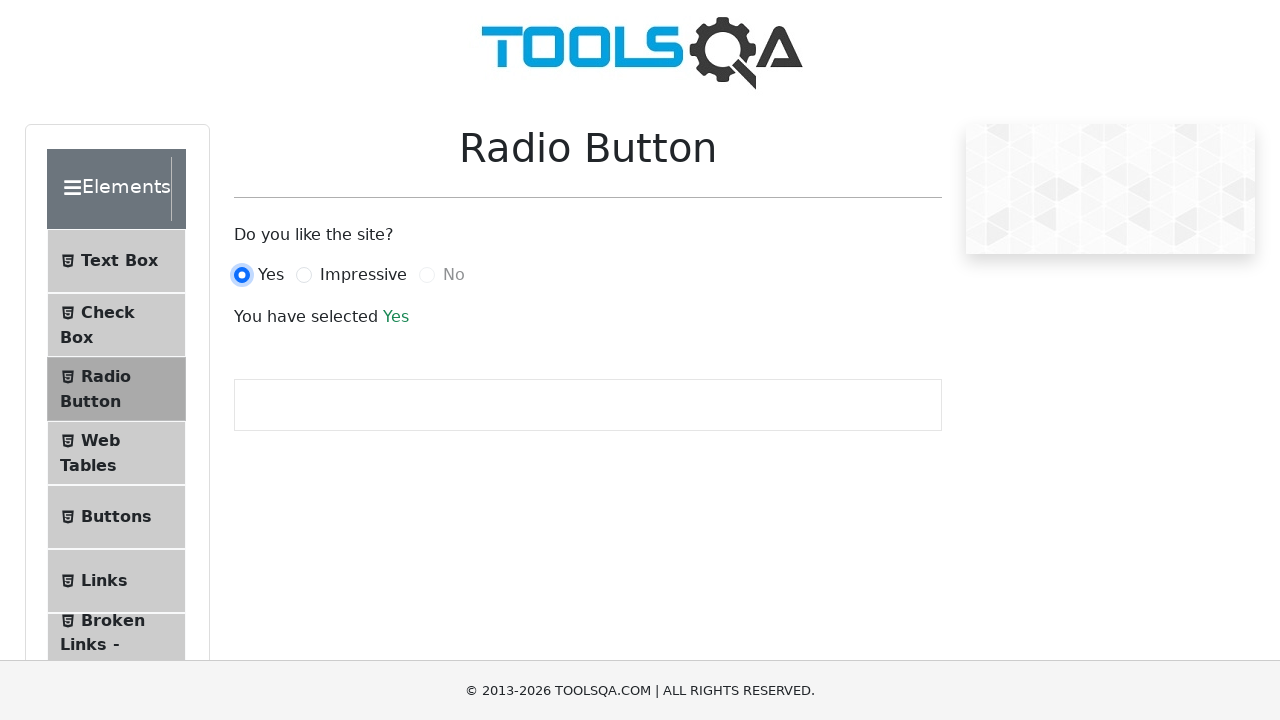

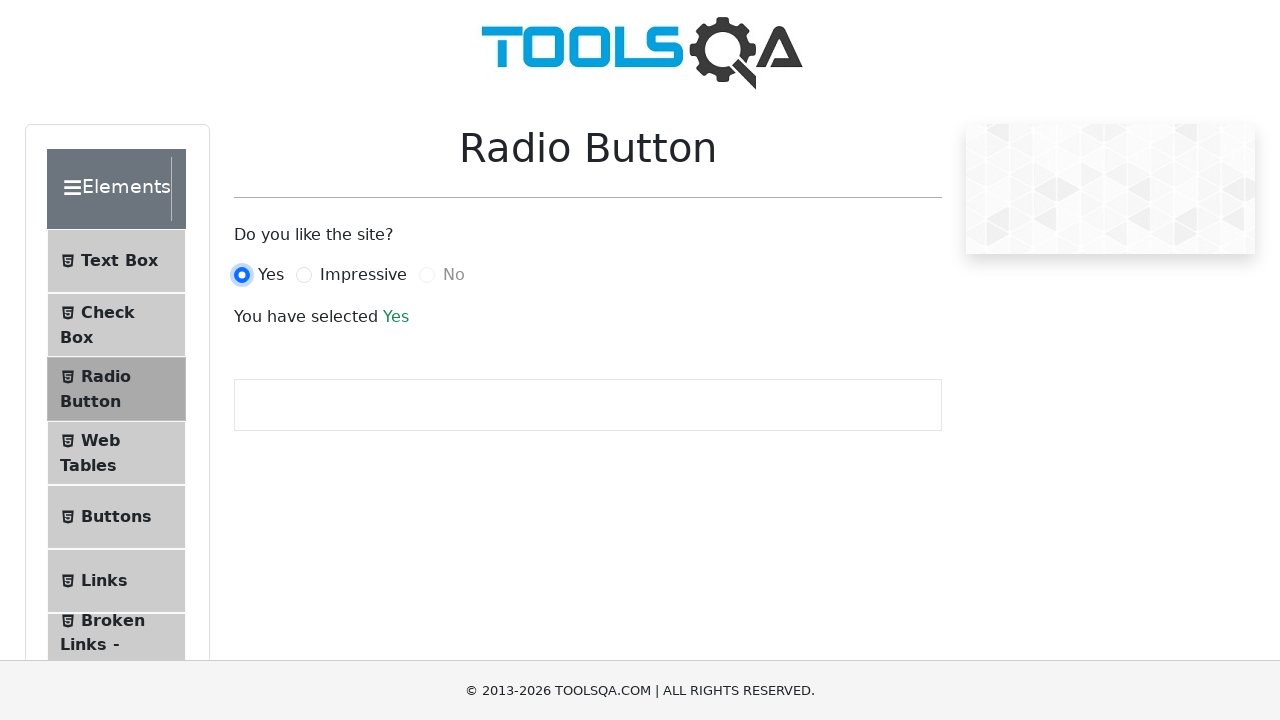